Tests XPath selector functionality by navigating to a website, finding a menu element containing "Доставка" (Delivery) text, verifying it's displayed, clicking on it, and attempting to send keys if it's an input element.

Starting URL: https://tokiny.by/

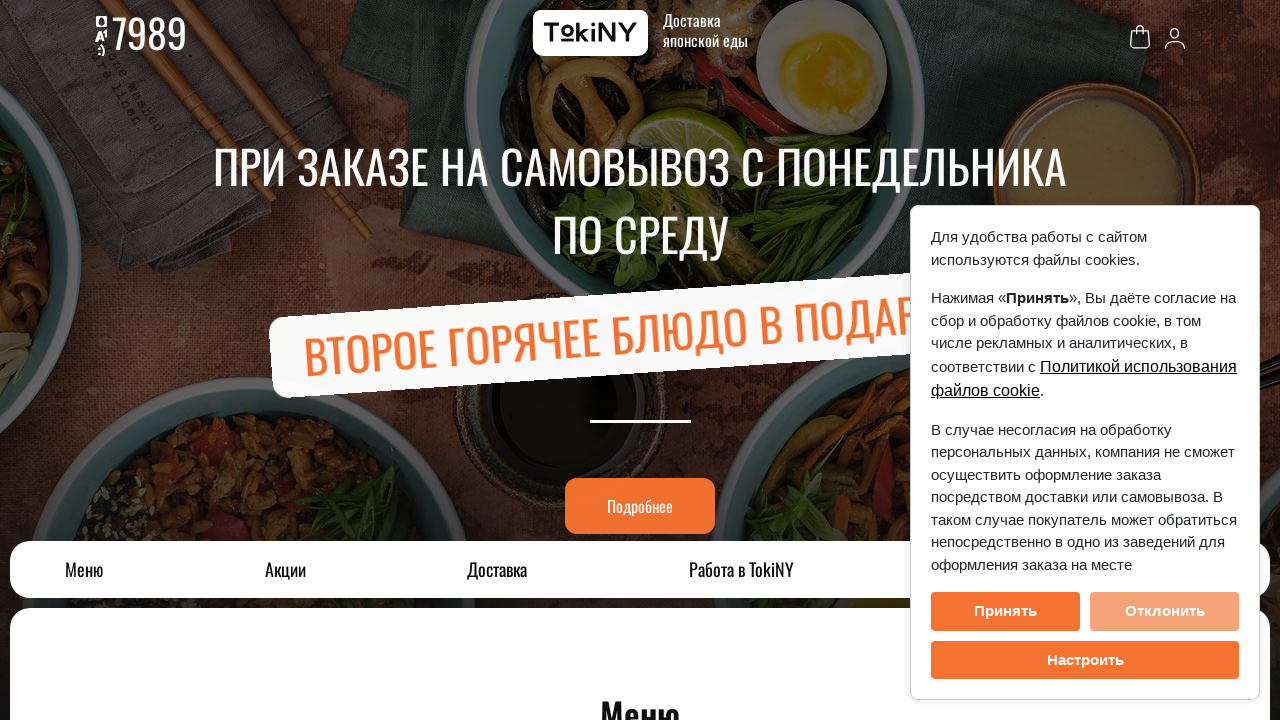

Page loaded to domcontentloaded state
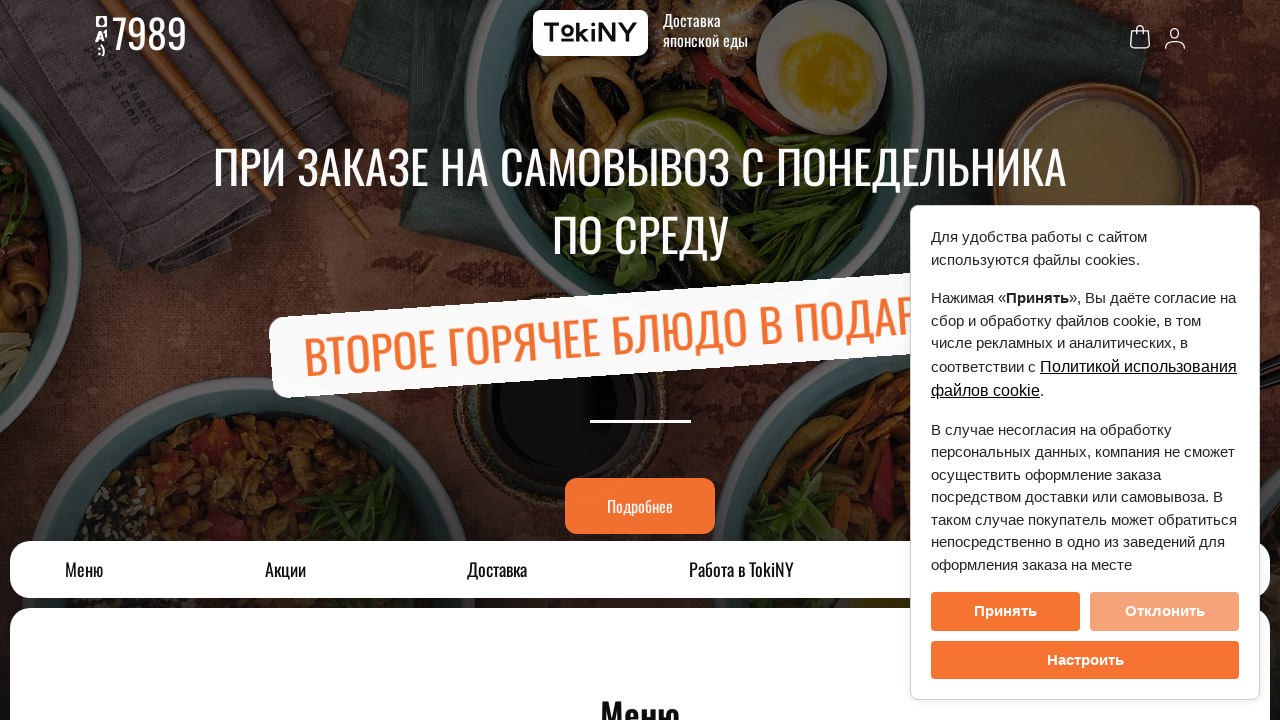

Waited 3 seconds for dynamic content to load
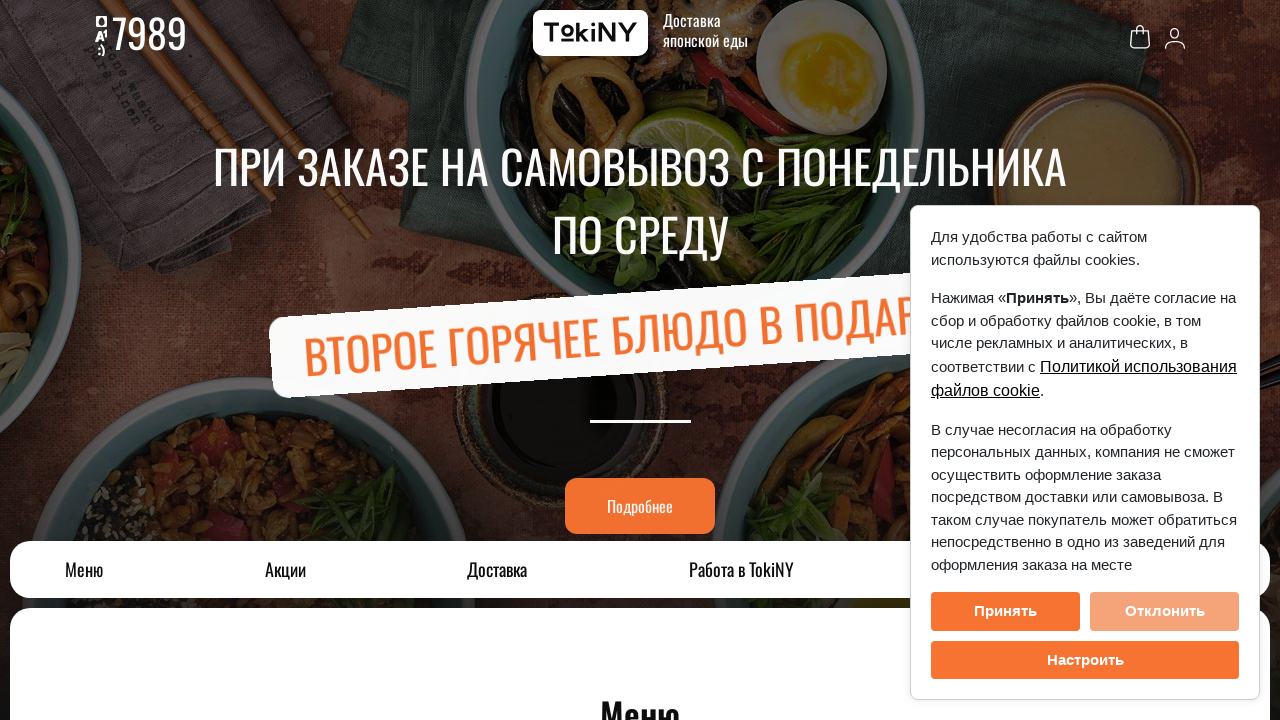

Located menu element containing 'Доставка' (Delivery) text
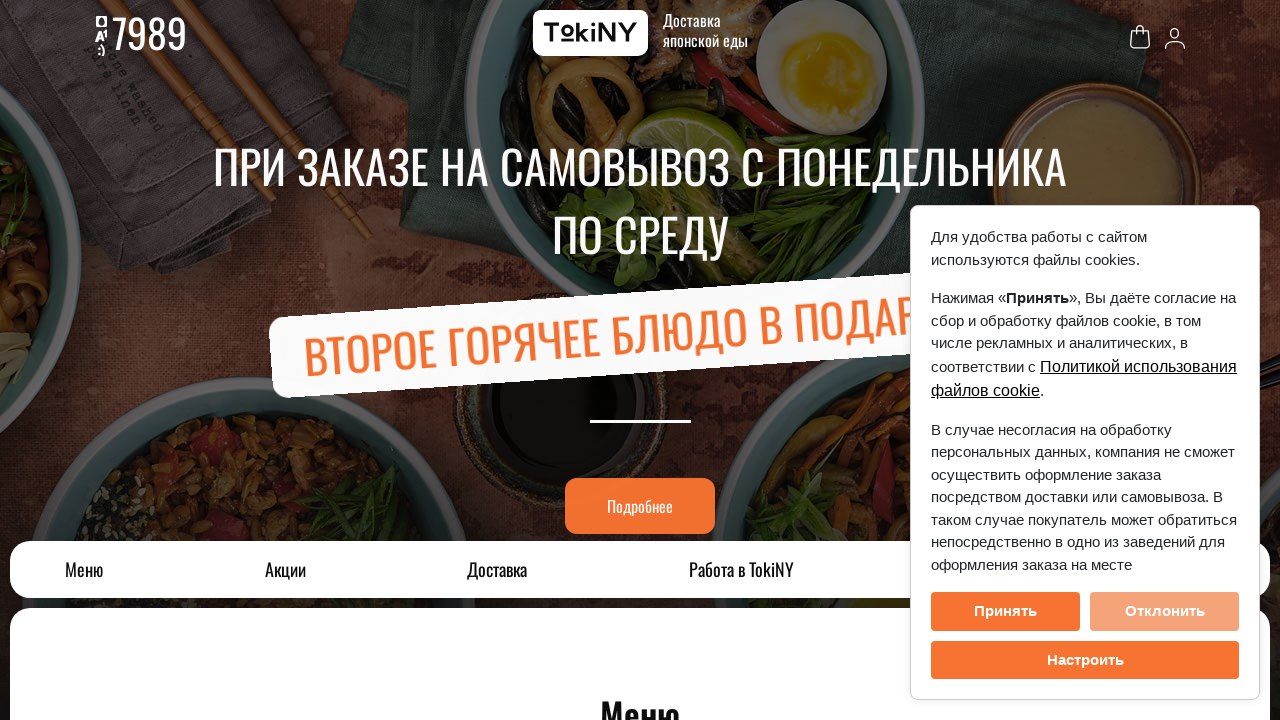

Menu element 'Доставка' became visible
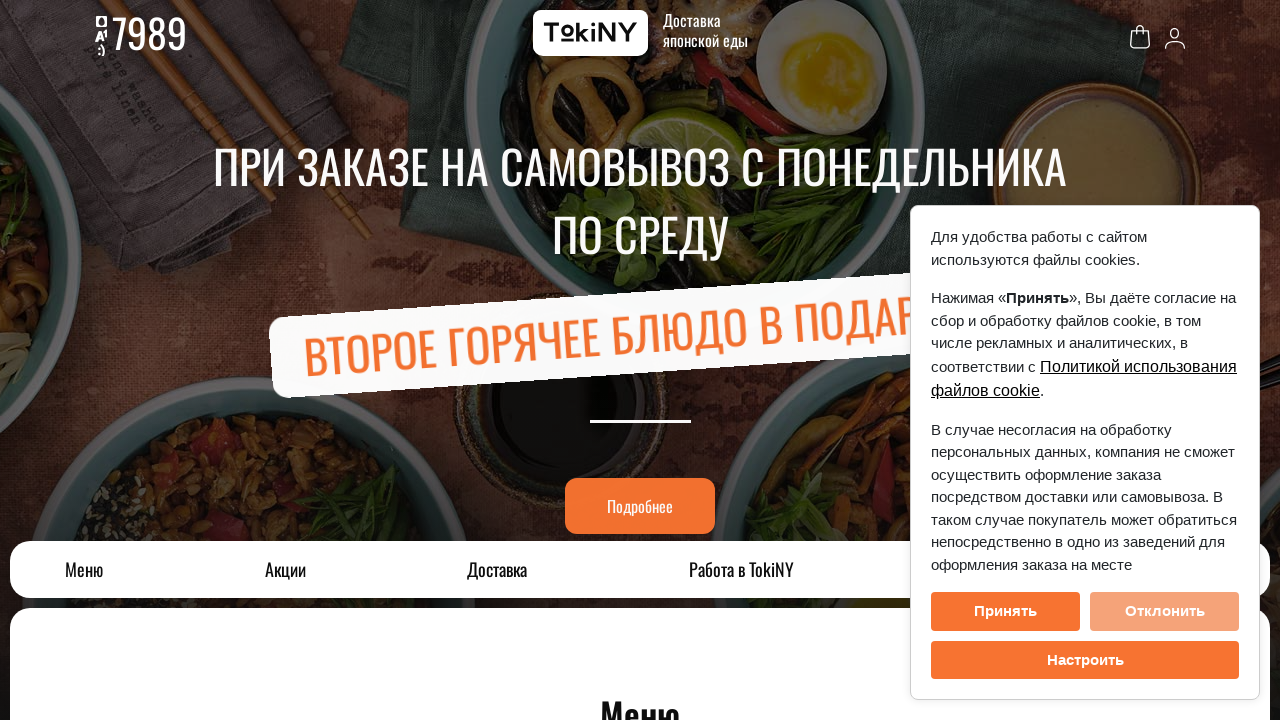

Clicked the 'Доставка' menu element at (497, 569) on xpath=//*[@id='menu']//*[contains(text(), 'Доставка')]
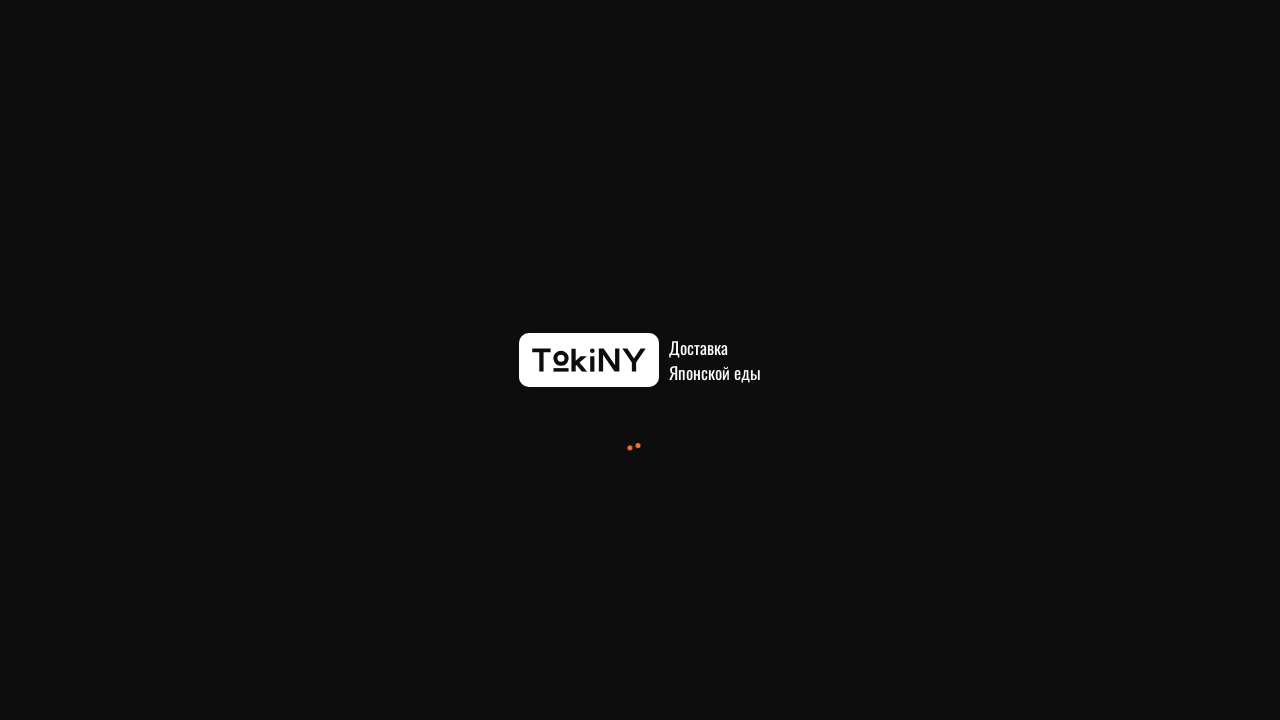

Evaluated tag name of clicked element
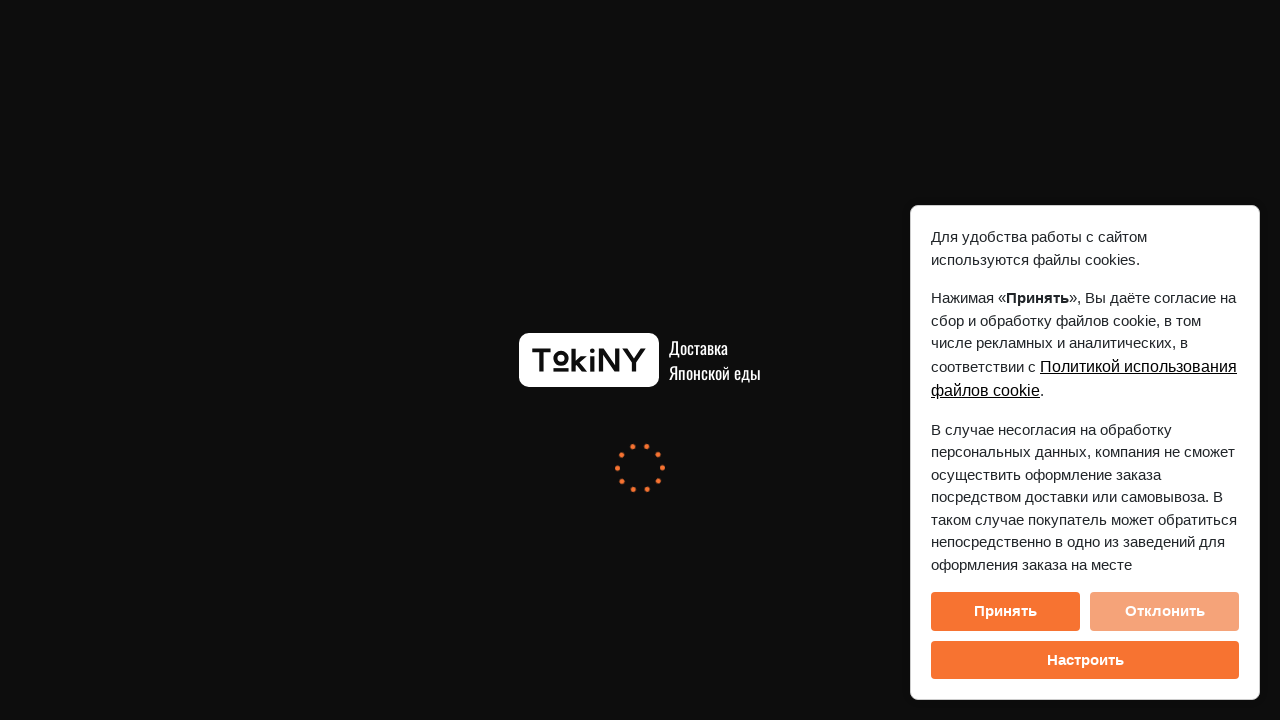

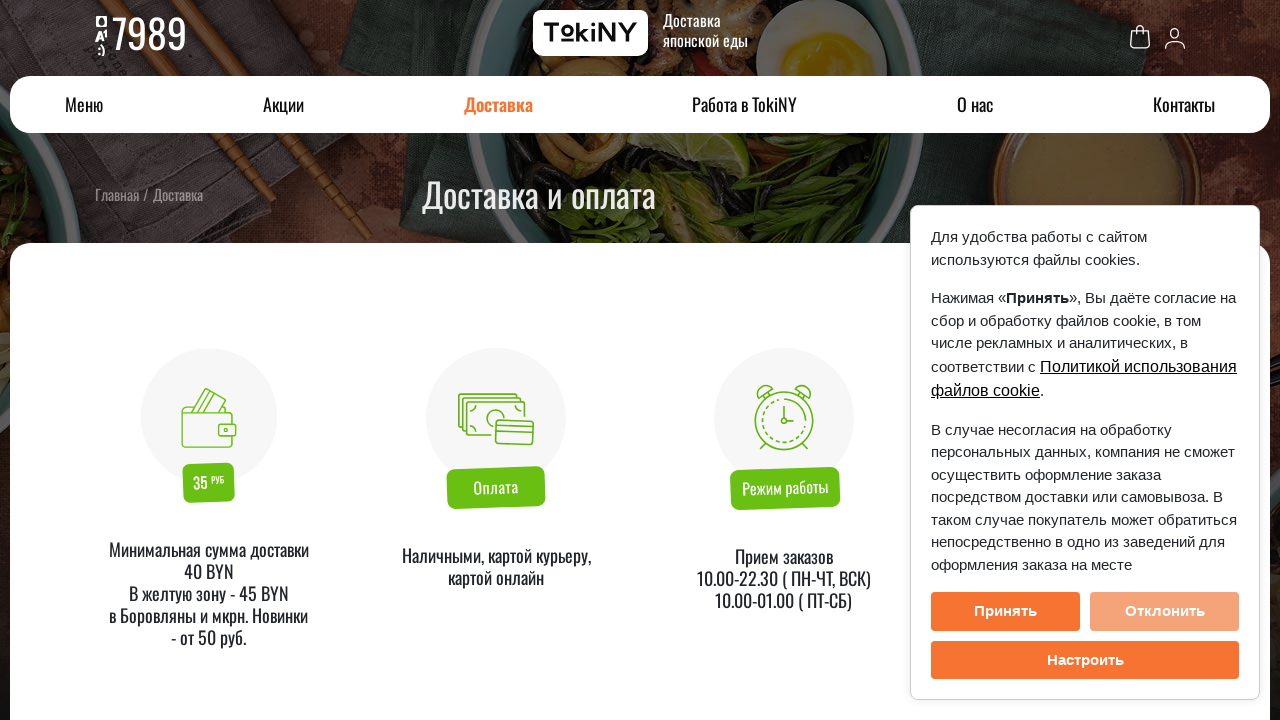